Navigates to the Automation Practice page and verifies that navigation links are present and visible in the footer section

Starting URL: https://rahulshettyacademy.com/AutomationPractice/

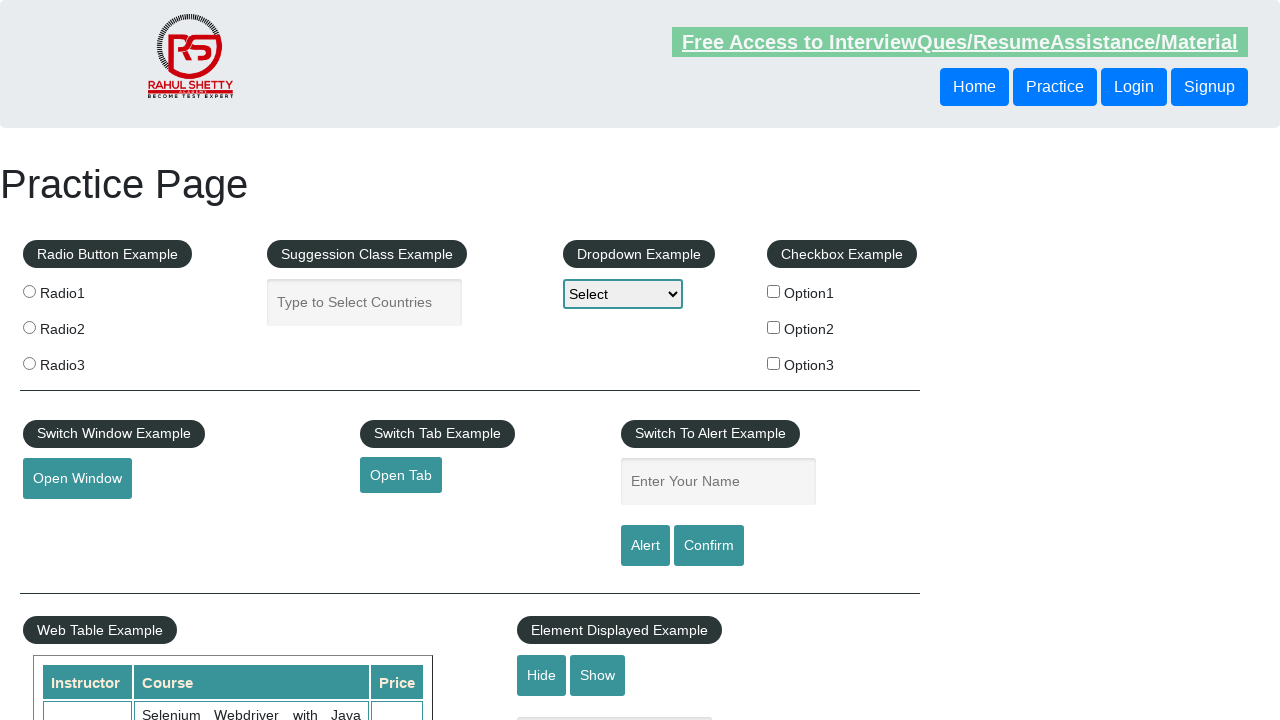

Footer links selector loaded
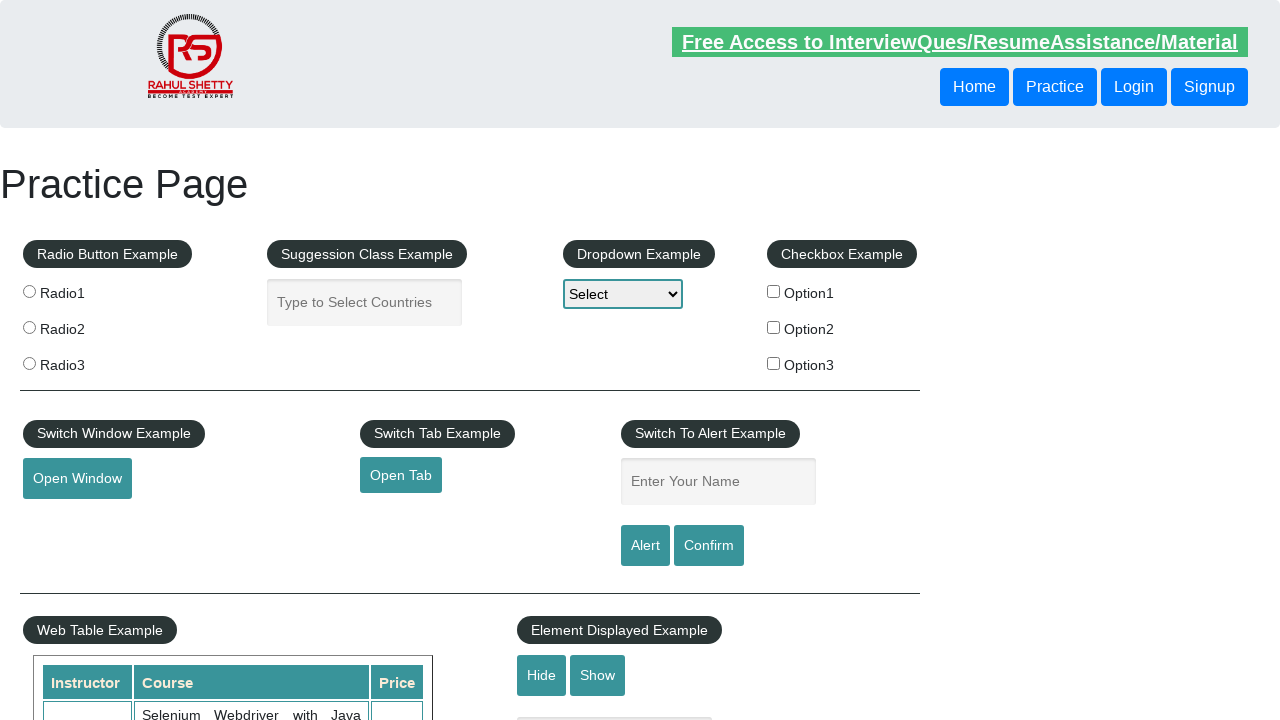

Located all footer navigation links
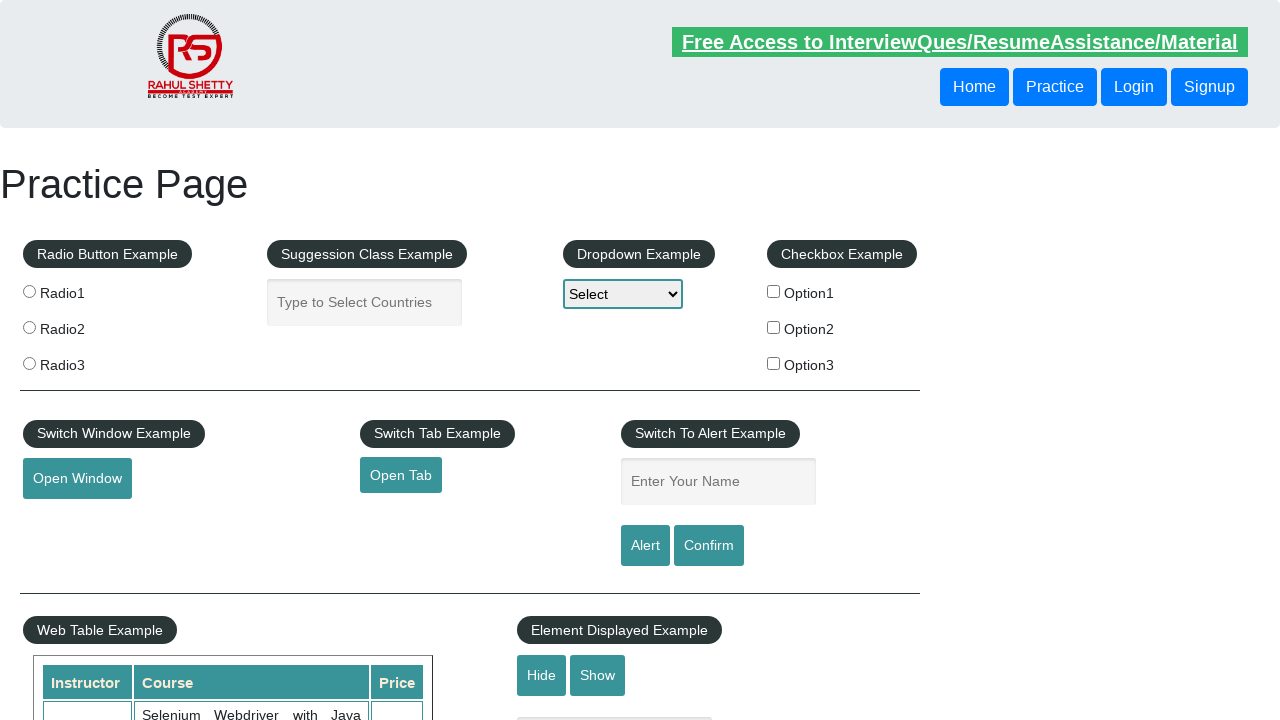

Found 20 footer links
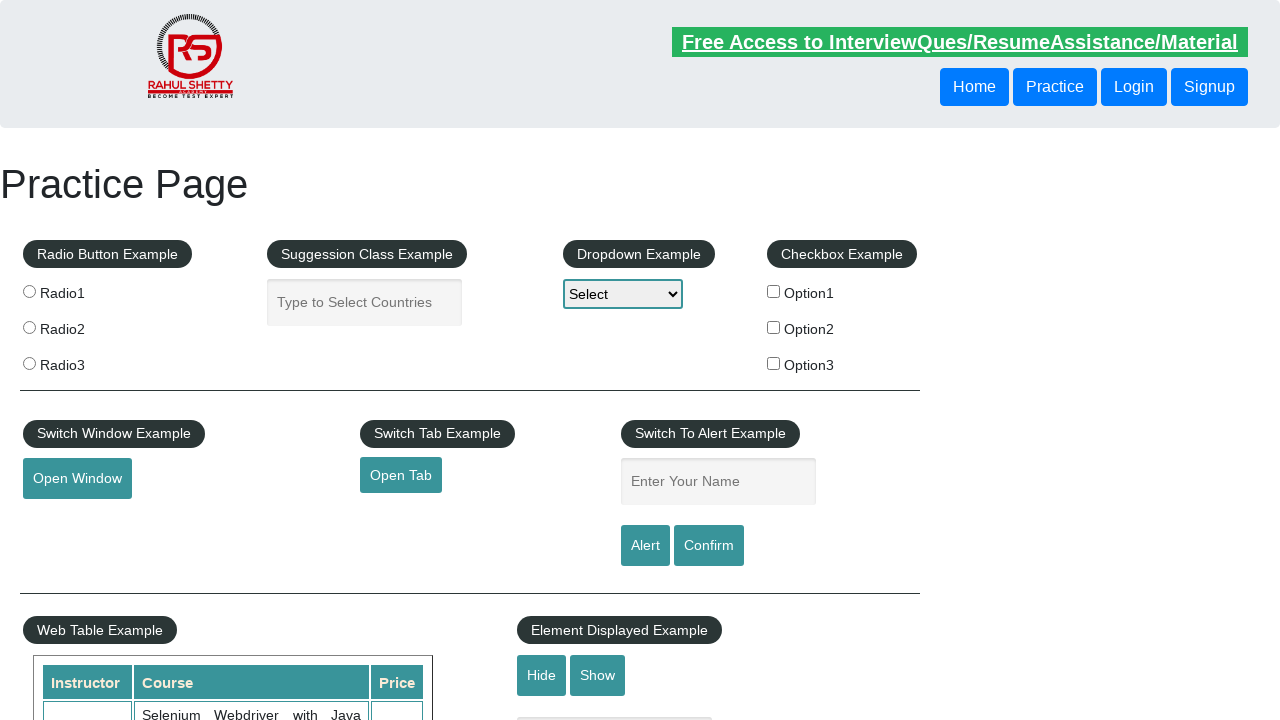

Assertion passed: footer links are present
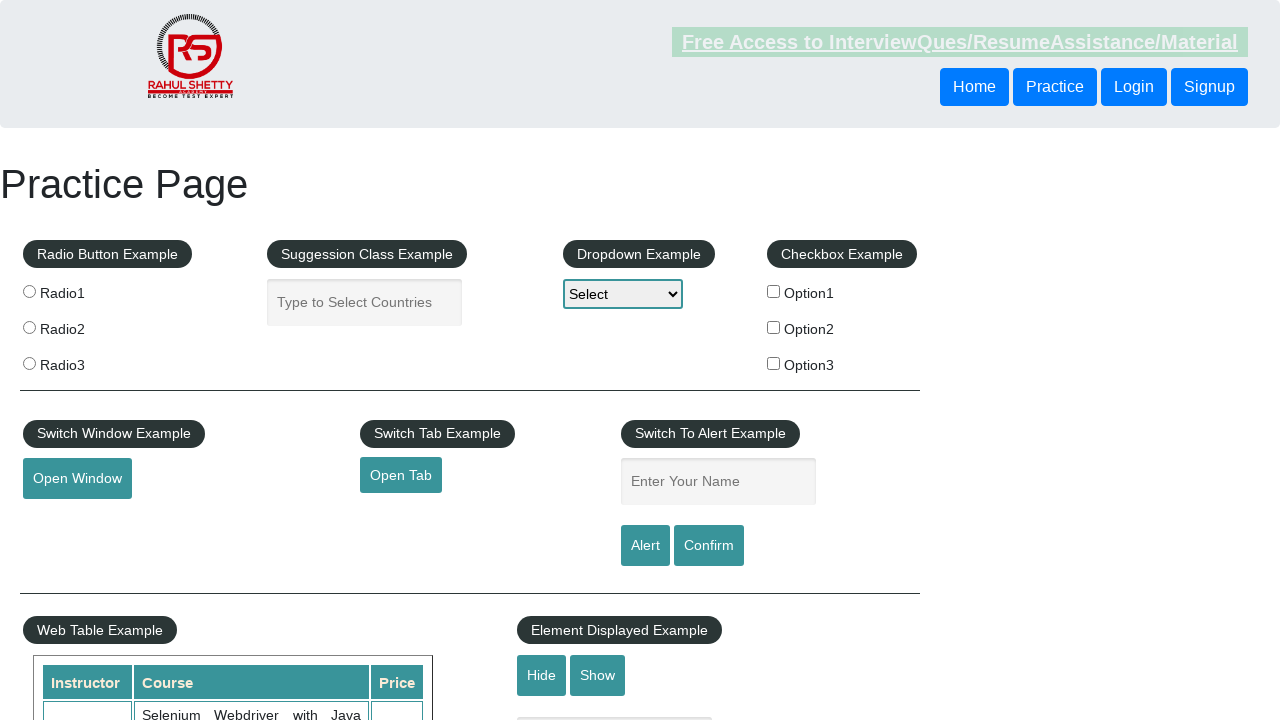

Retrieved first footer link element
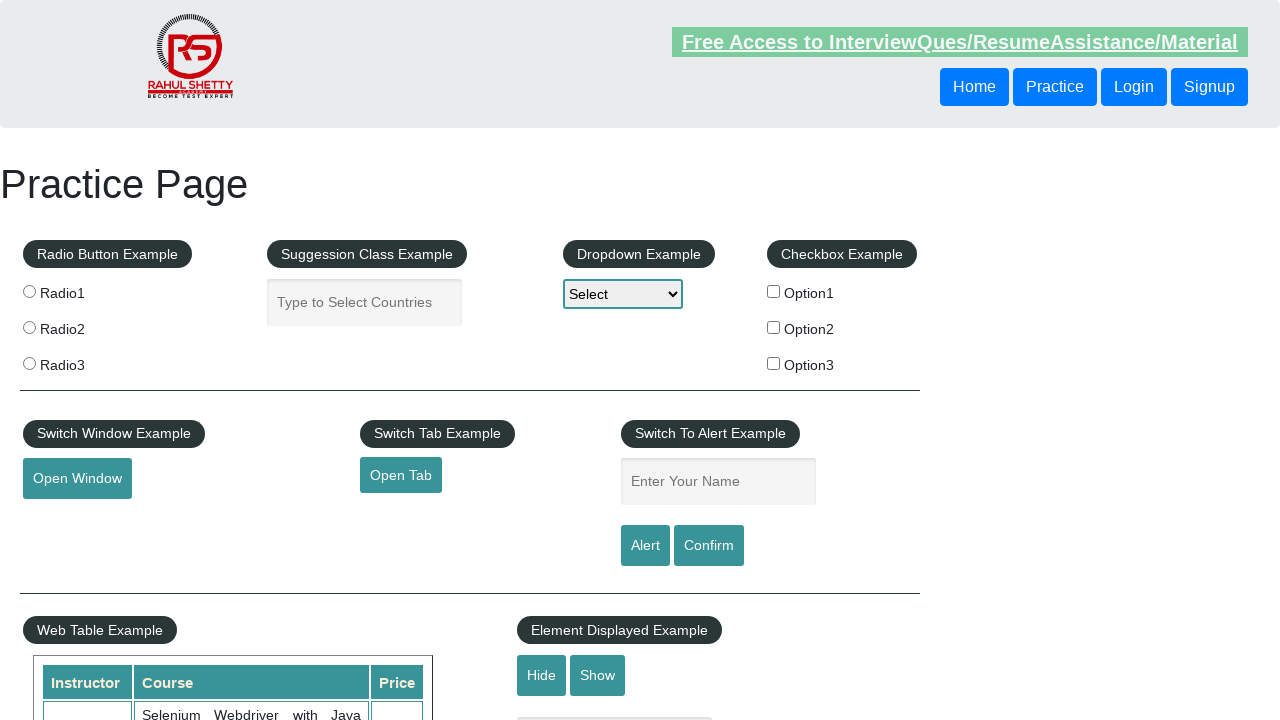

Retrieved href attribute: #
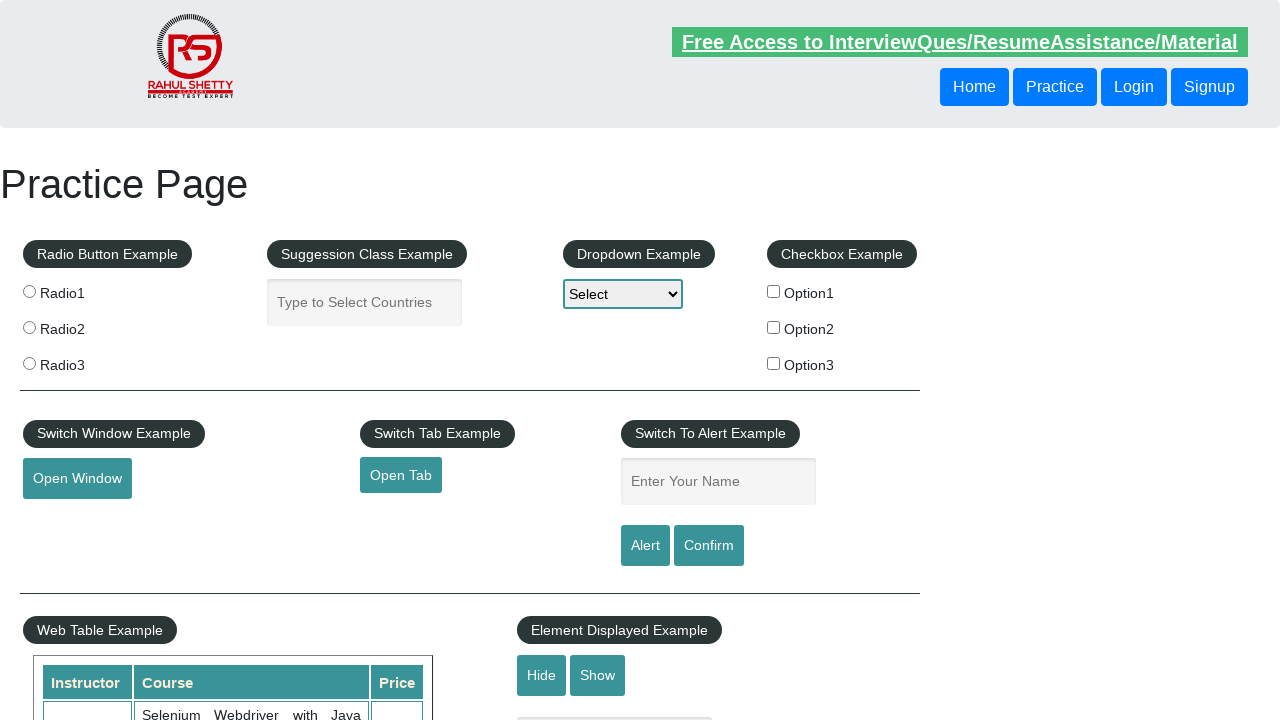

Assertion passed: first link has valid href attribute
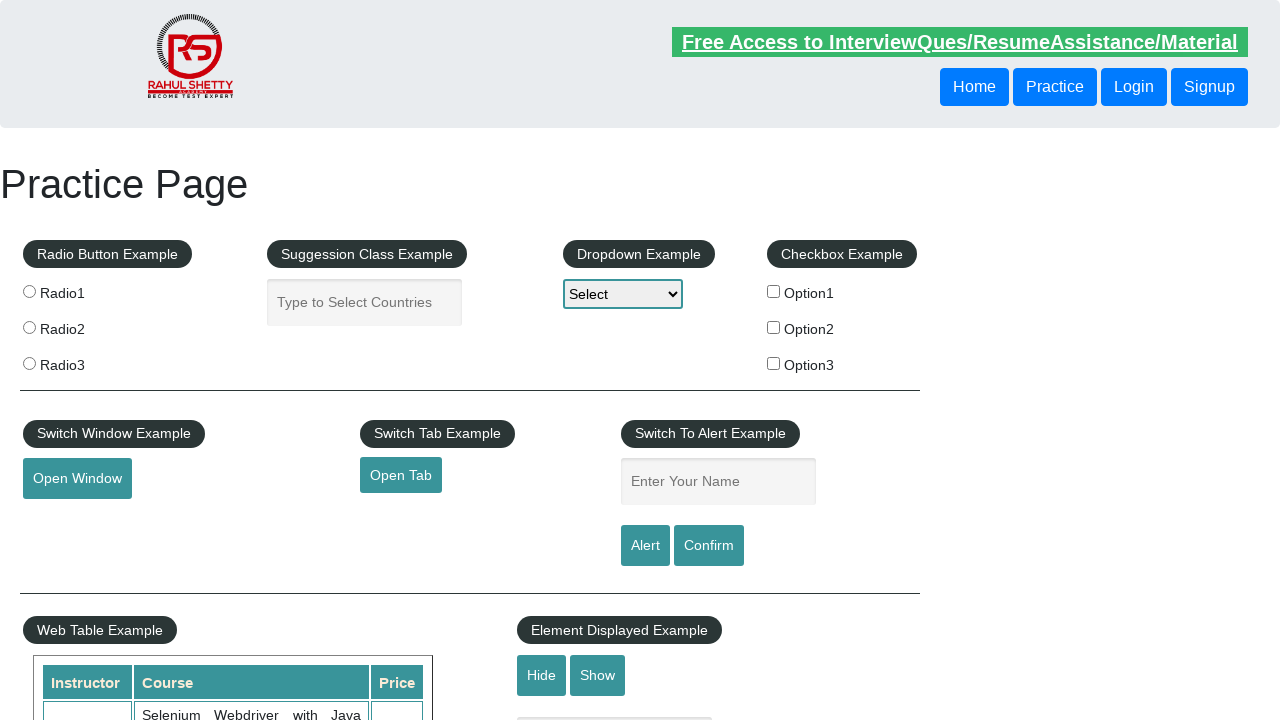

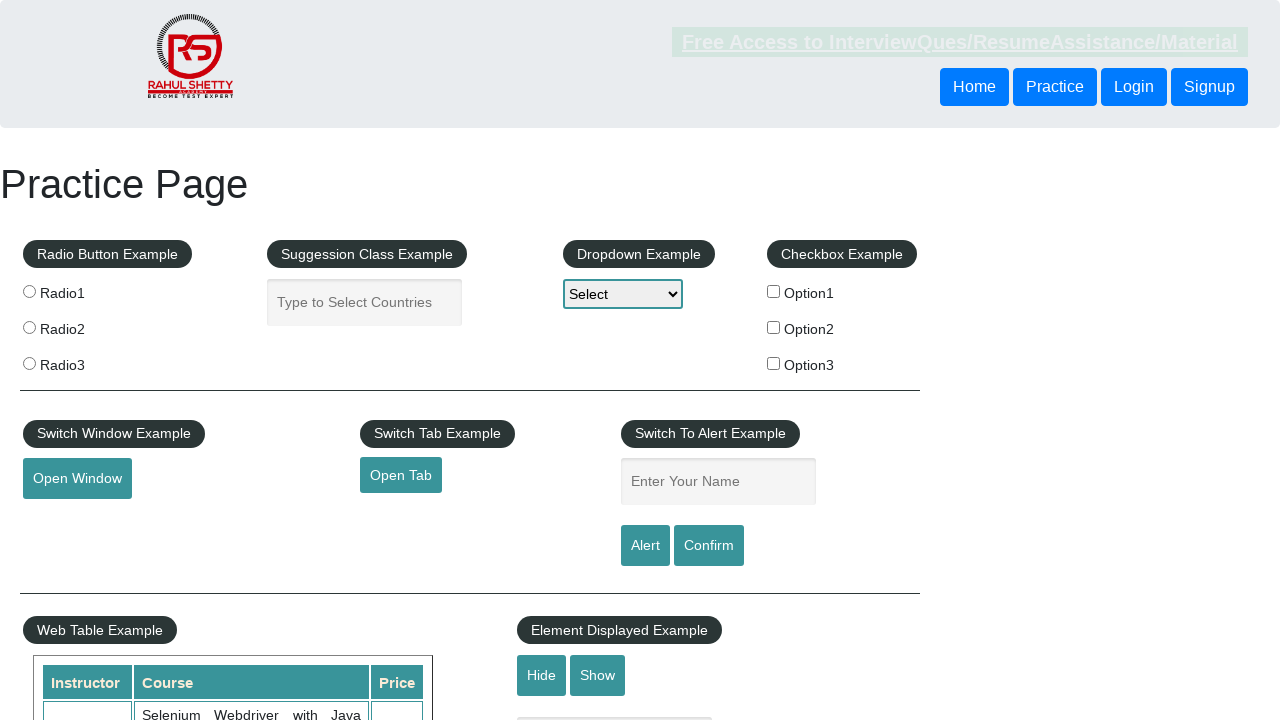